Tests Bootstrap dropdown component by navigating to the Bootstrap documentation page and clicking on a dropdown button to verify dropdown functionality.

Starting URL: https://getbootstrap.com/docs/5.3/components/dropdowns/

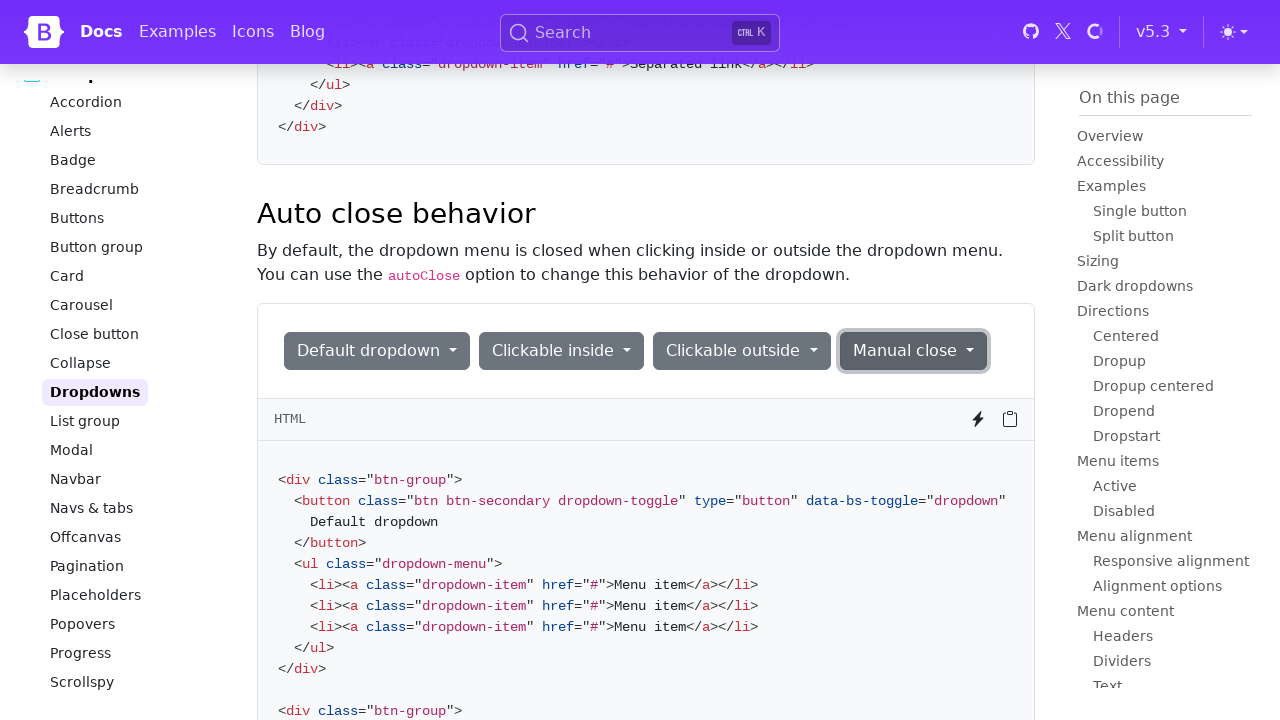

Clicked on the first Bootstrap dropdown button at (1161, 32) on button.btn.dropdown-toggle >> nth=0
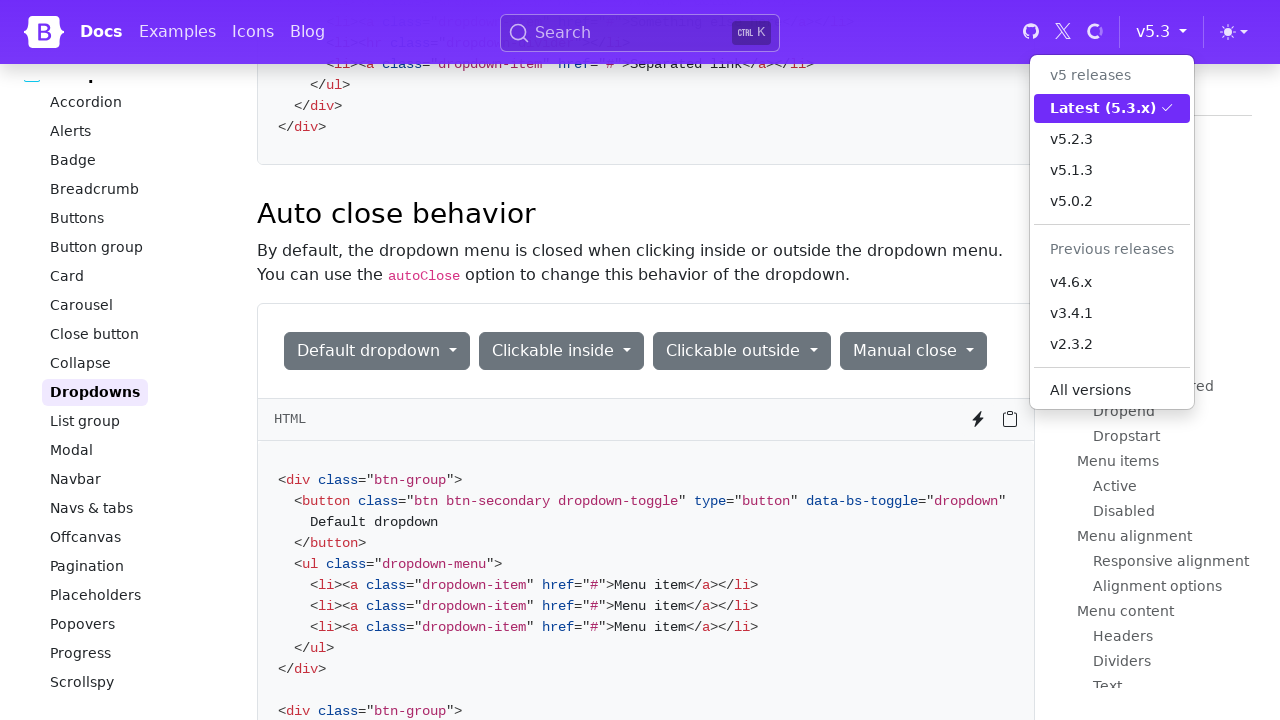

Dropdown menu appeared and became visible
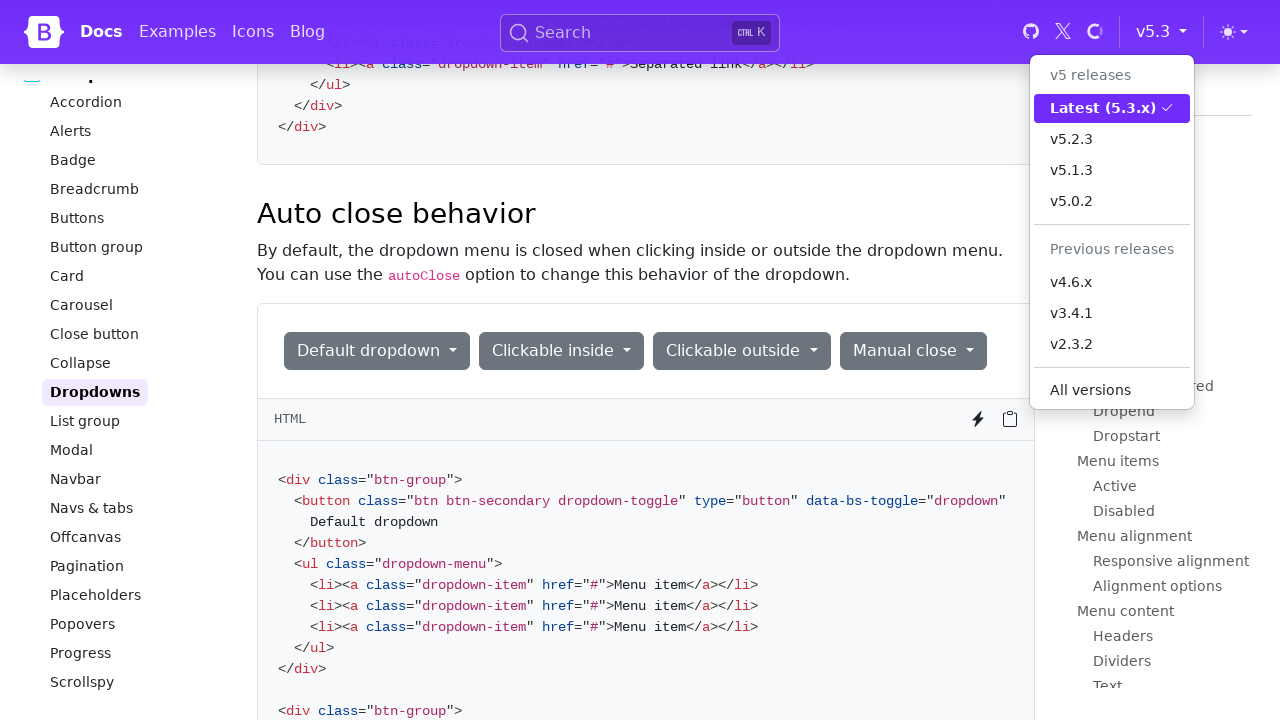

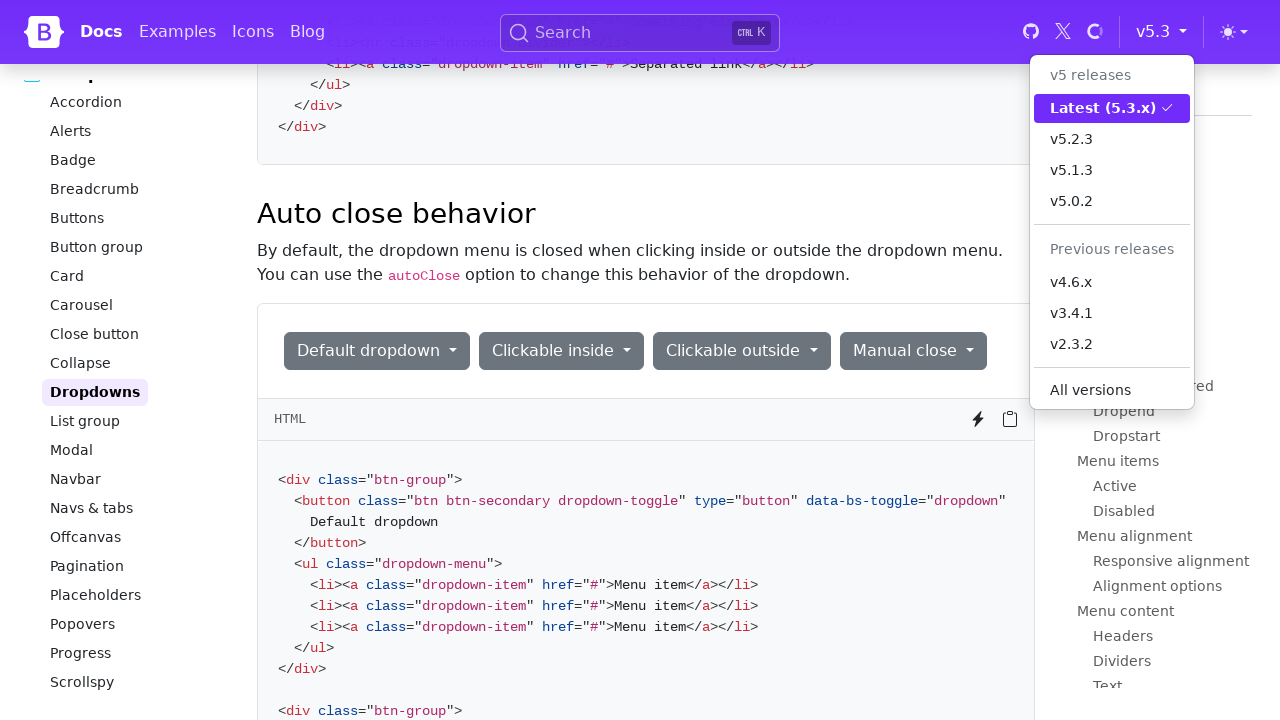